Tests the About dropdown navigation by clicking the About dropdown and selecting "Structure and Governance" option.

Starting URL: https://www.selenium.dev/

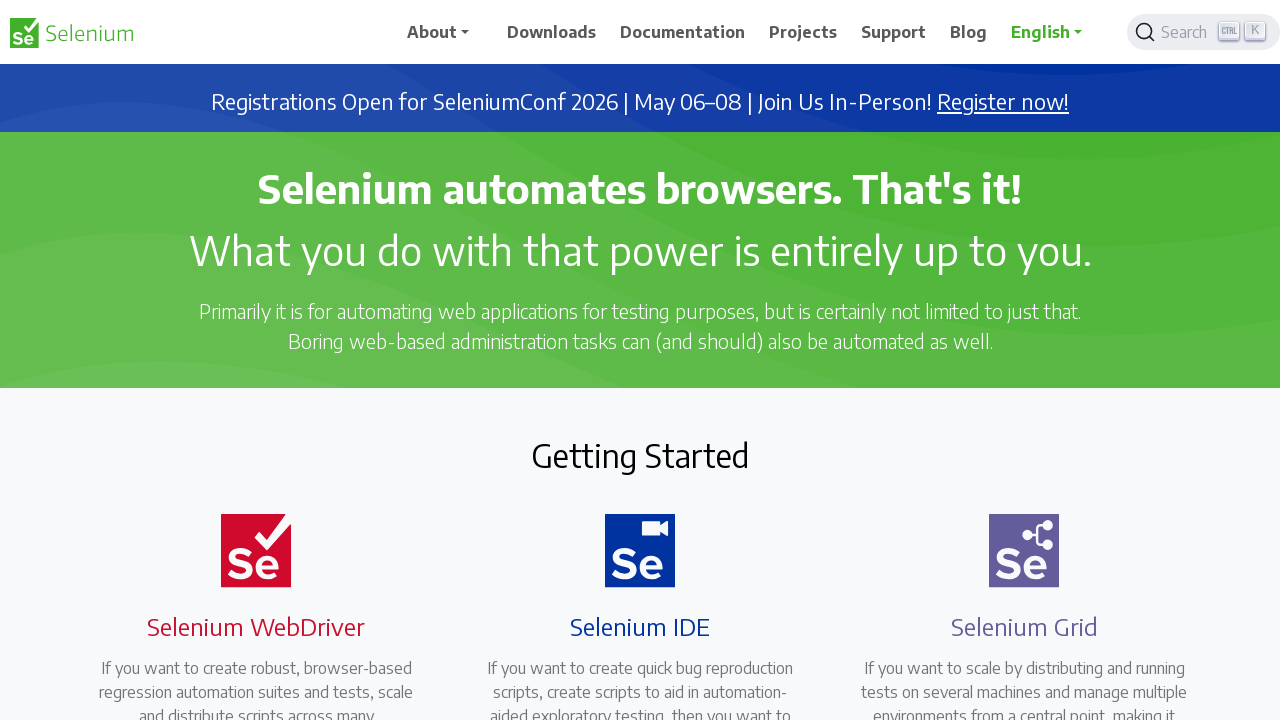

Clicked on the About dropdown in the navbar at (445, 32) on a#navbarDropdown
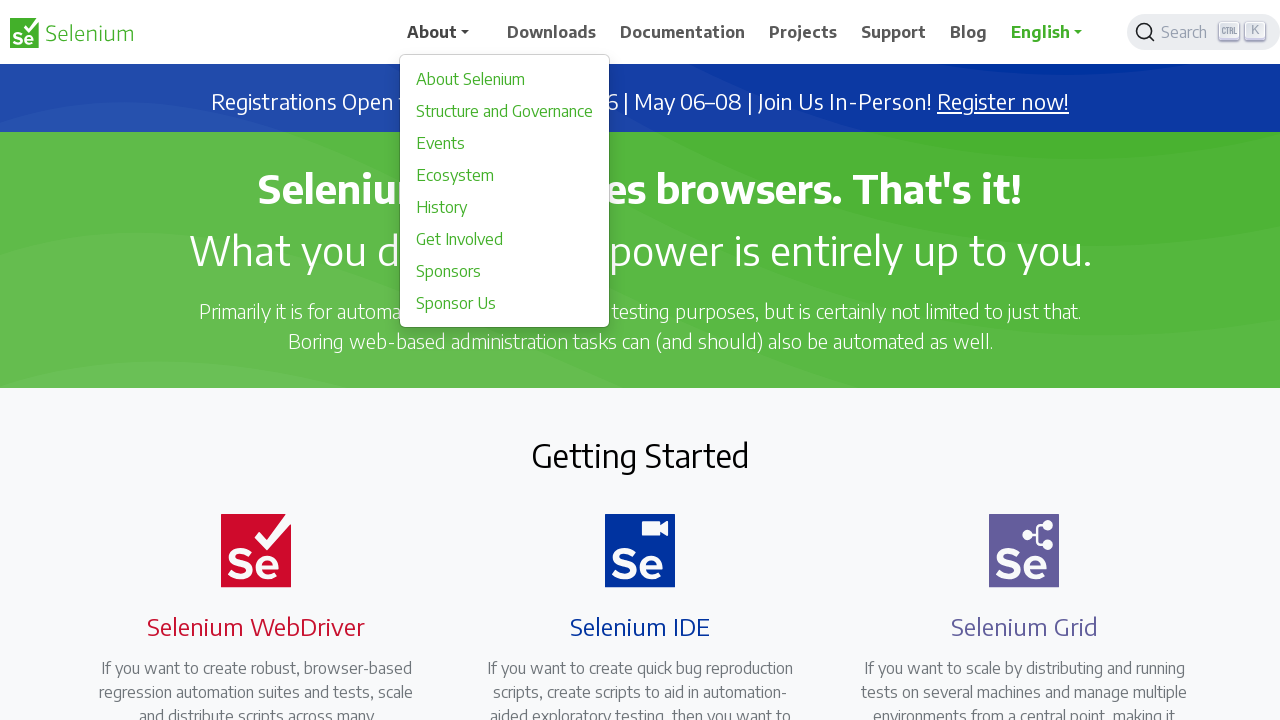

Dropdown menu appeared with options
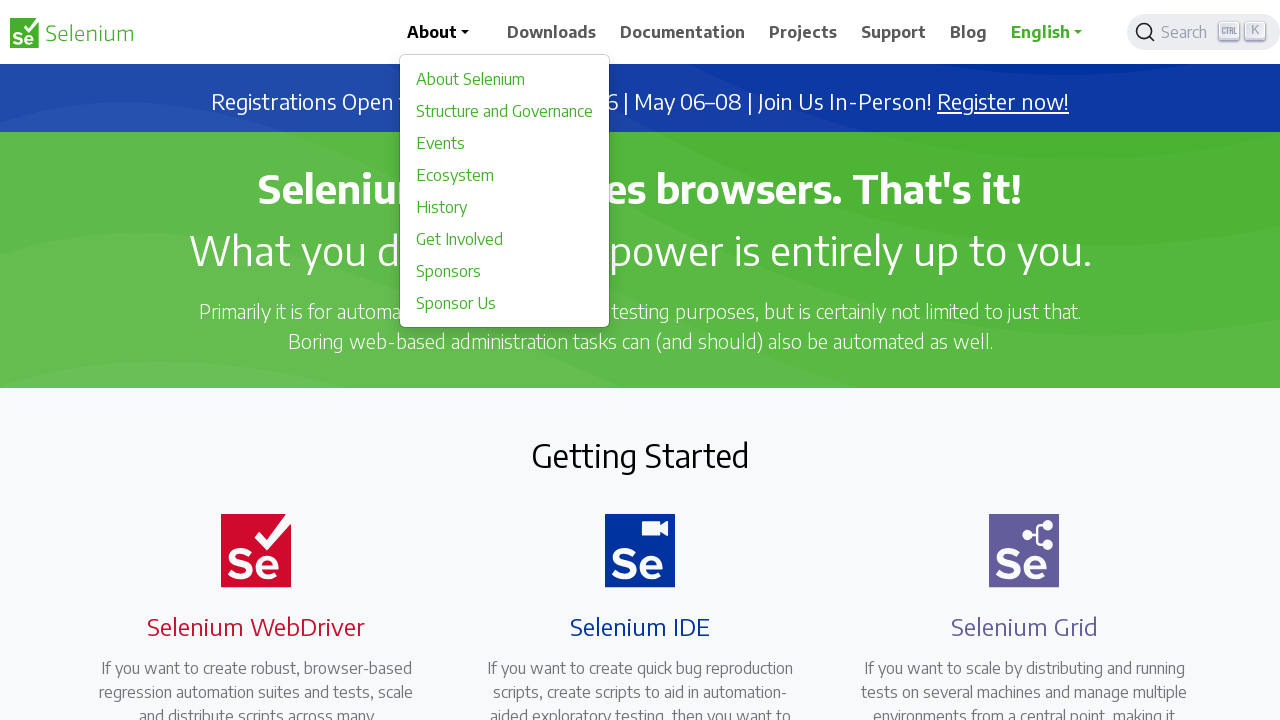

Clicked on 'Structure and Governance' option from the dropdown at (505, 111) on div.dropdown-menu a:text('Structure and Governance')
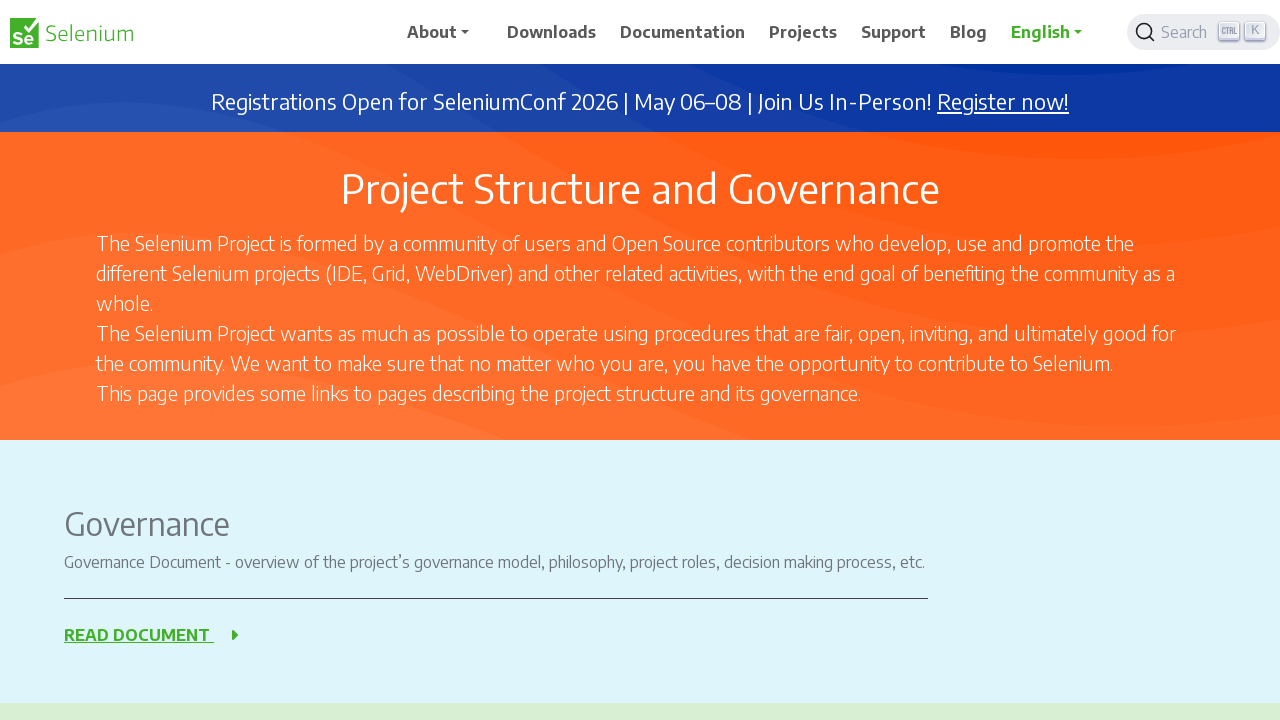

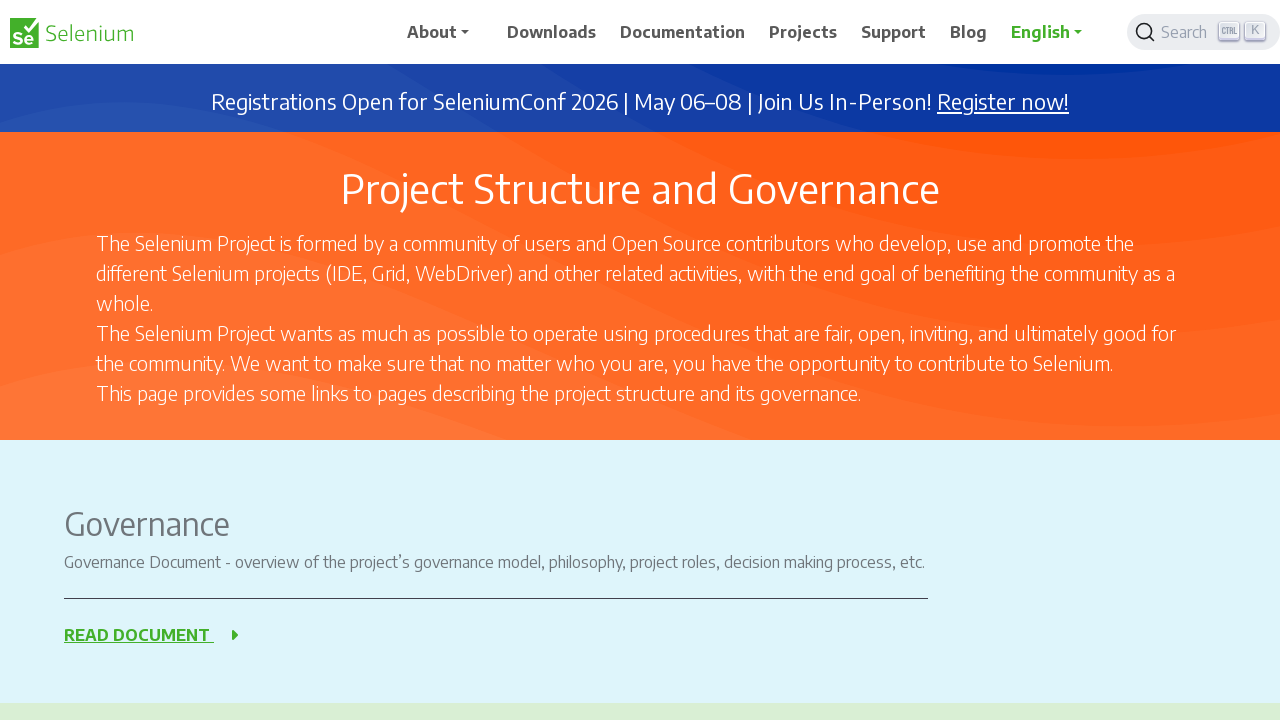